Tests drag and drop functionality using click-and-hold, move-to-element, and release actions

Starting URL: https://jqueryui.com/droppable/

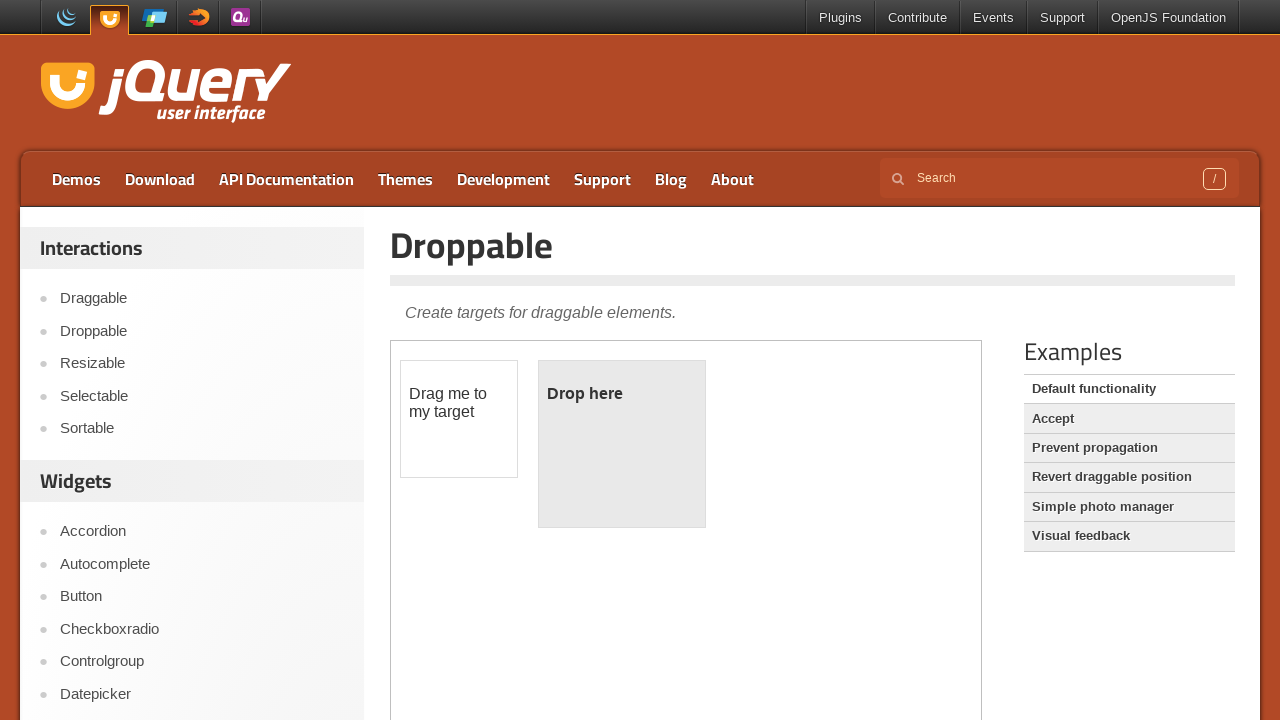

Navigated to jQuery UI droppable demo page
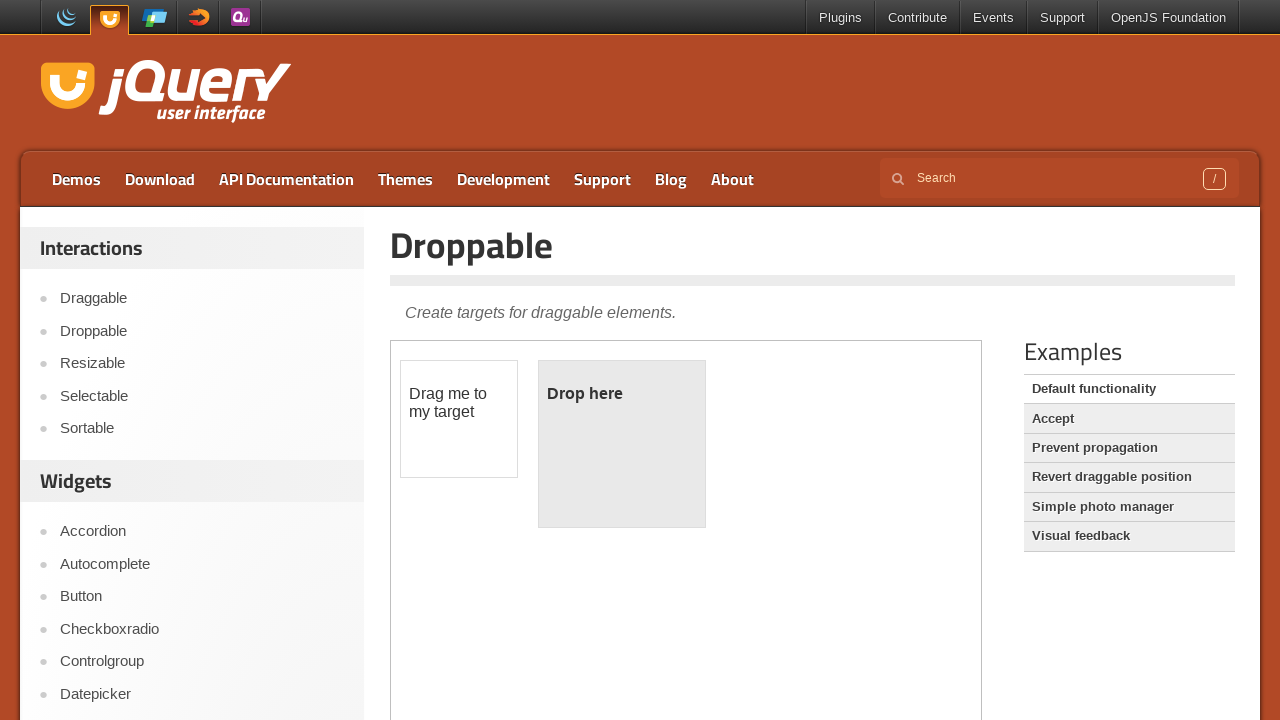

Located and switched to iframe containing drag and drop elements
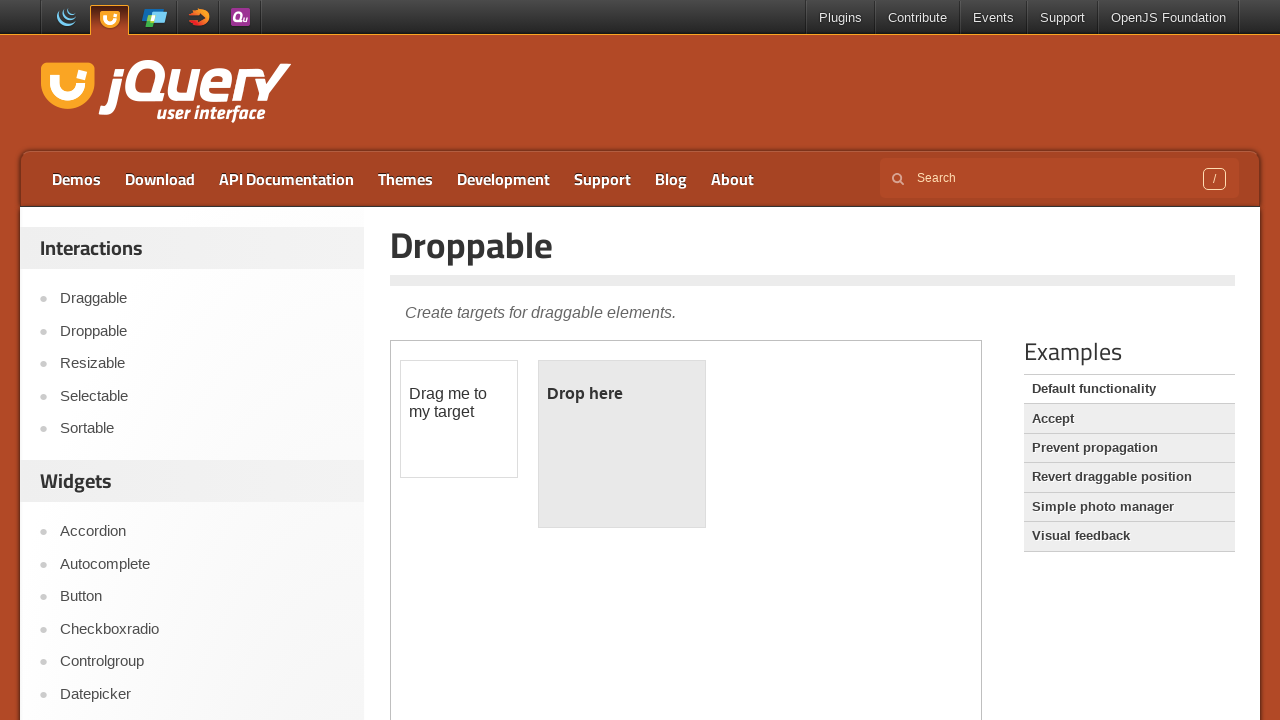

Located draggable element
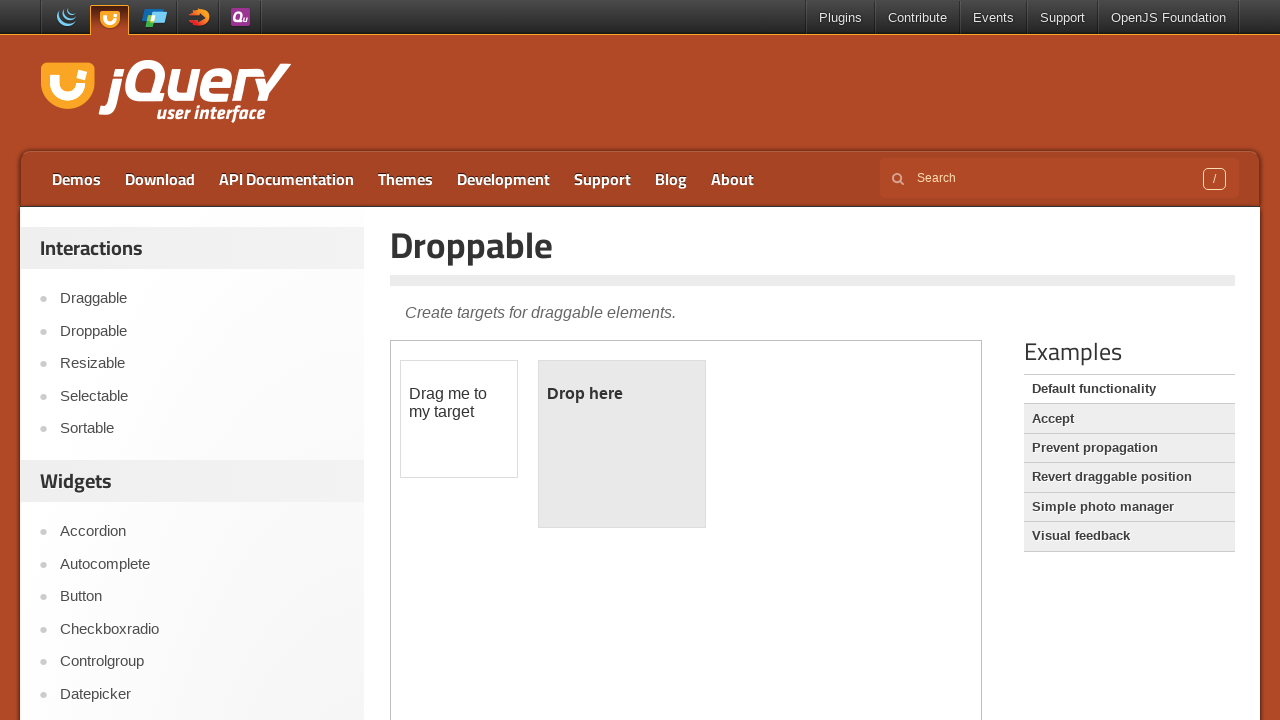

Located droppable element
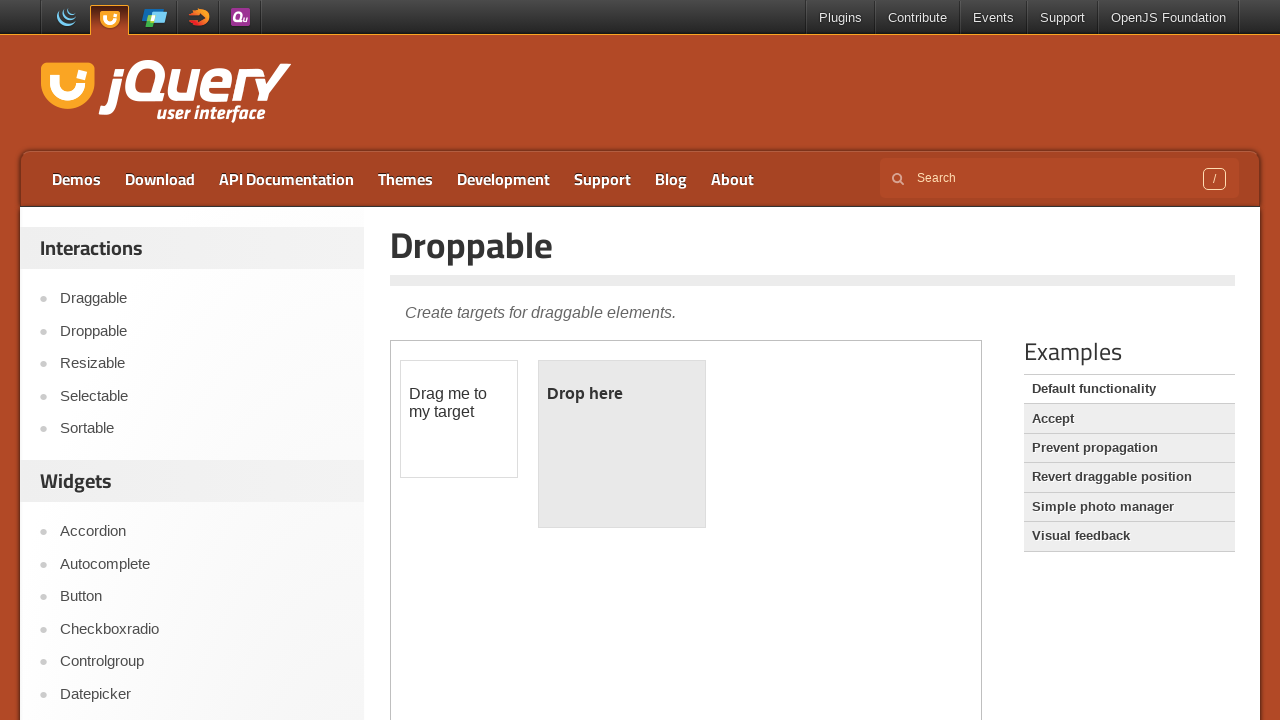

Retrieved bounding box of draggable element
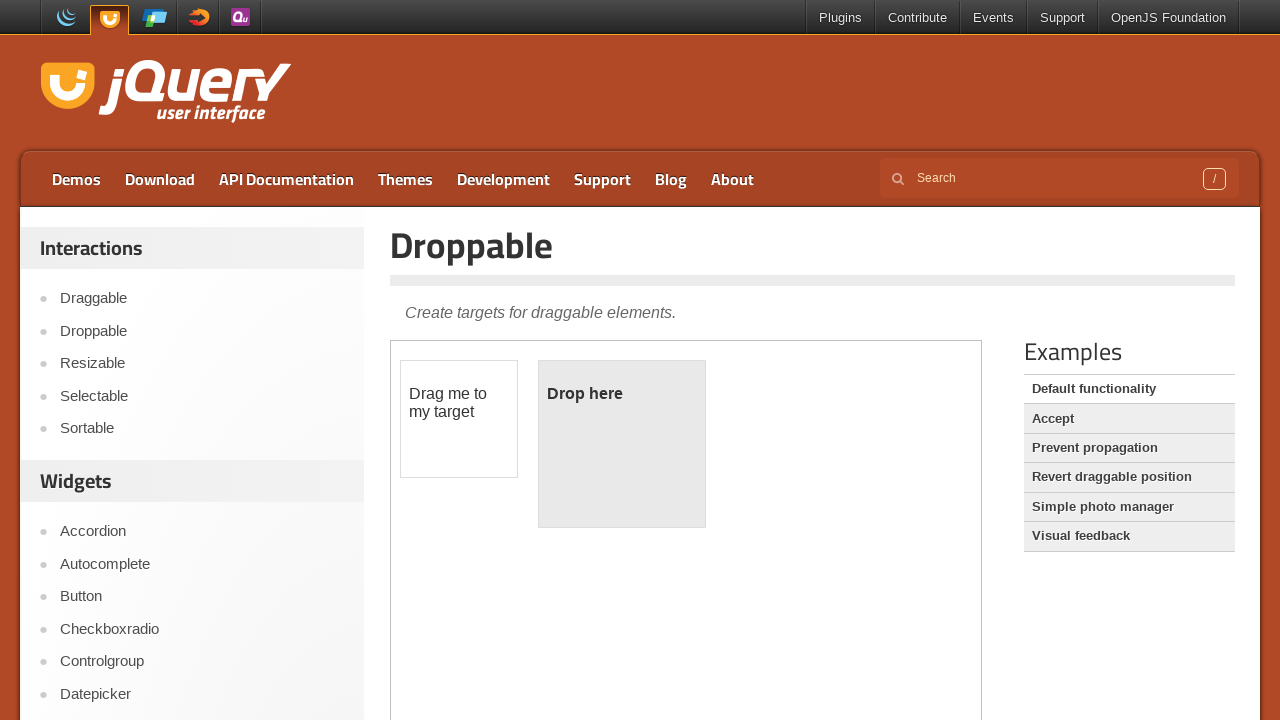

Retrieved bounding box of droppable element
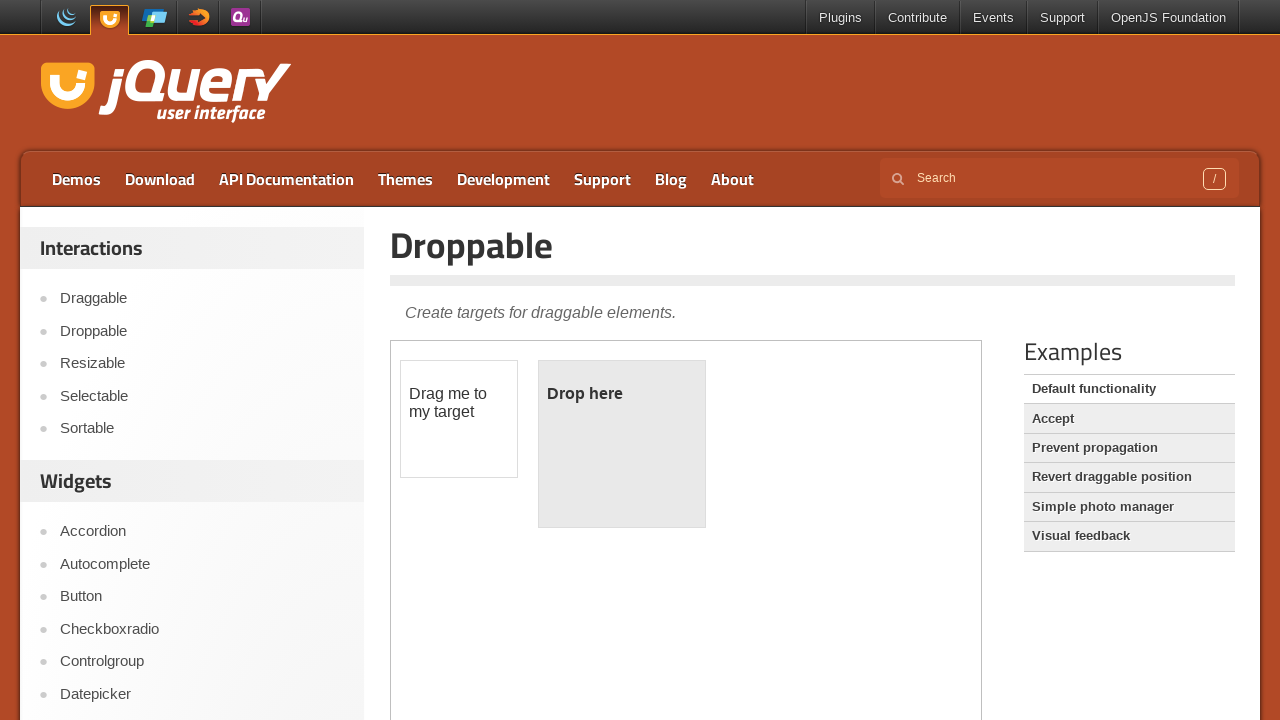

Moved mouse to center of draggable element at (459, 419)
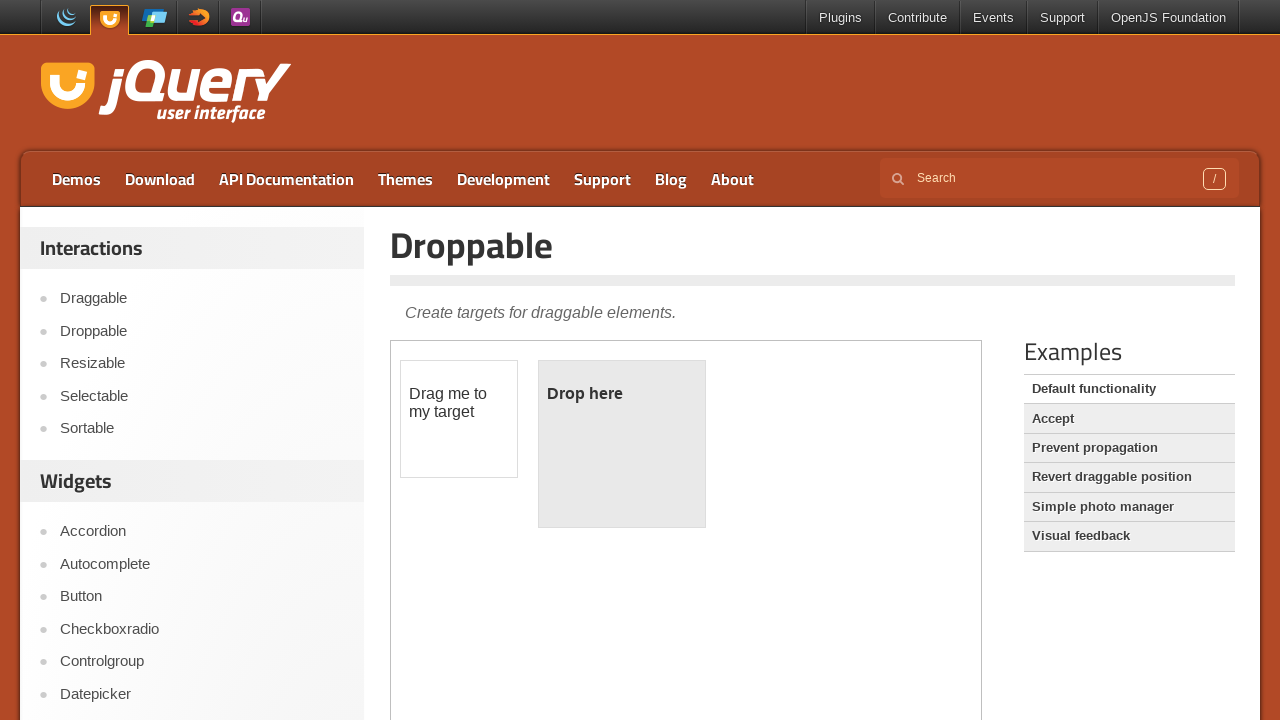

Pressed mouse button down to initiate drag at (459, 419)
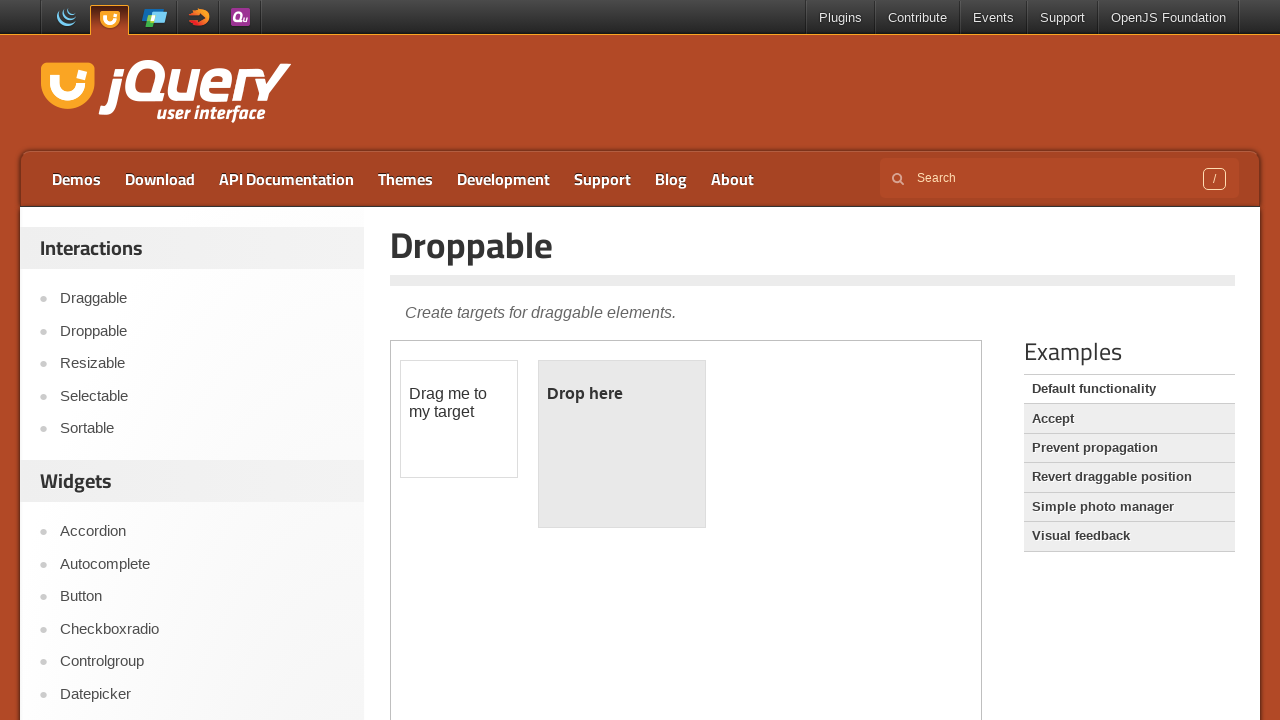

Moved mouse to center of droppable element while holding button at (622, 444)
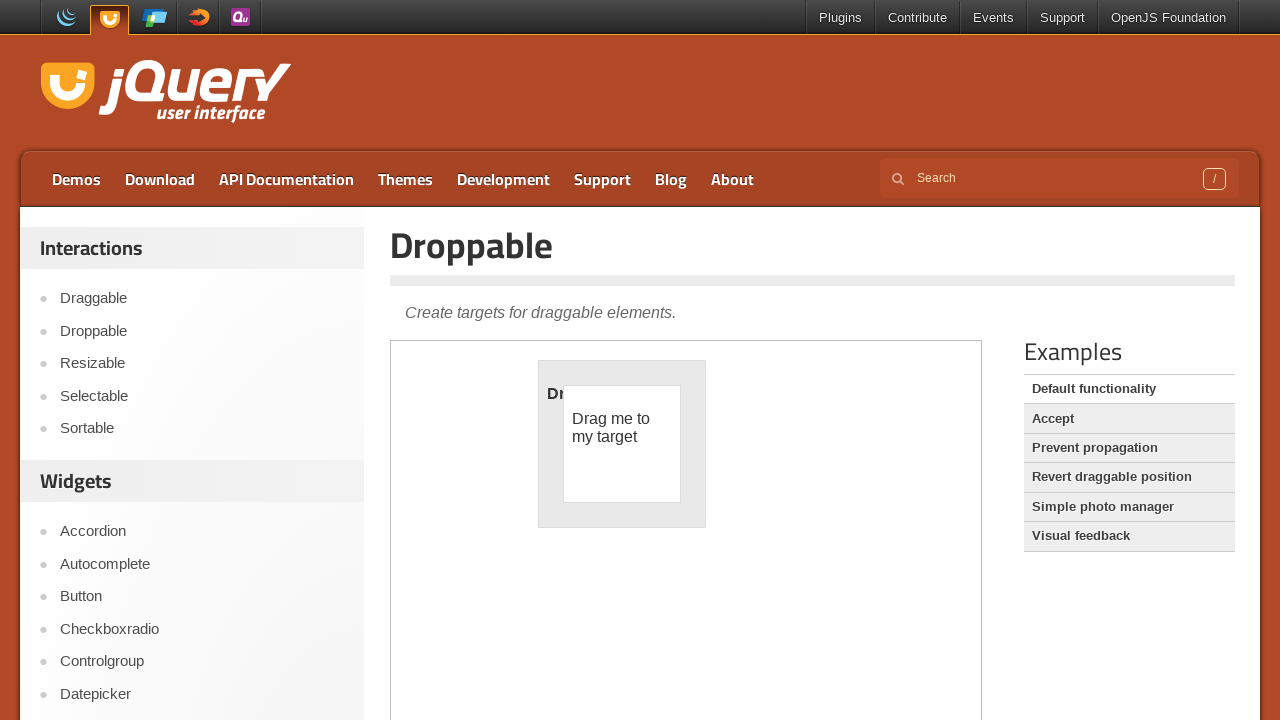

Released mouse button to complete drag and drop operation at (622, 444)
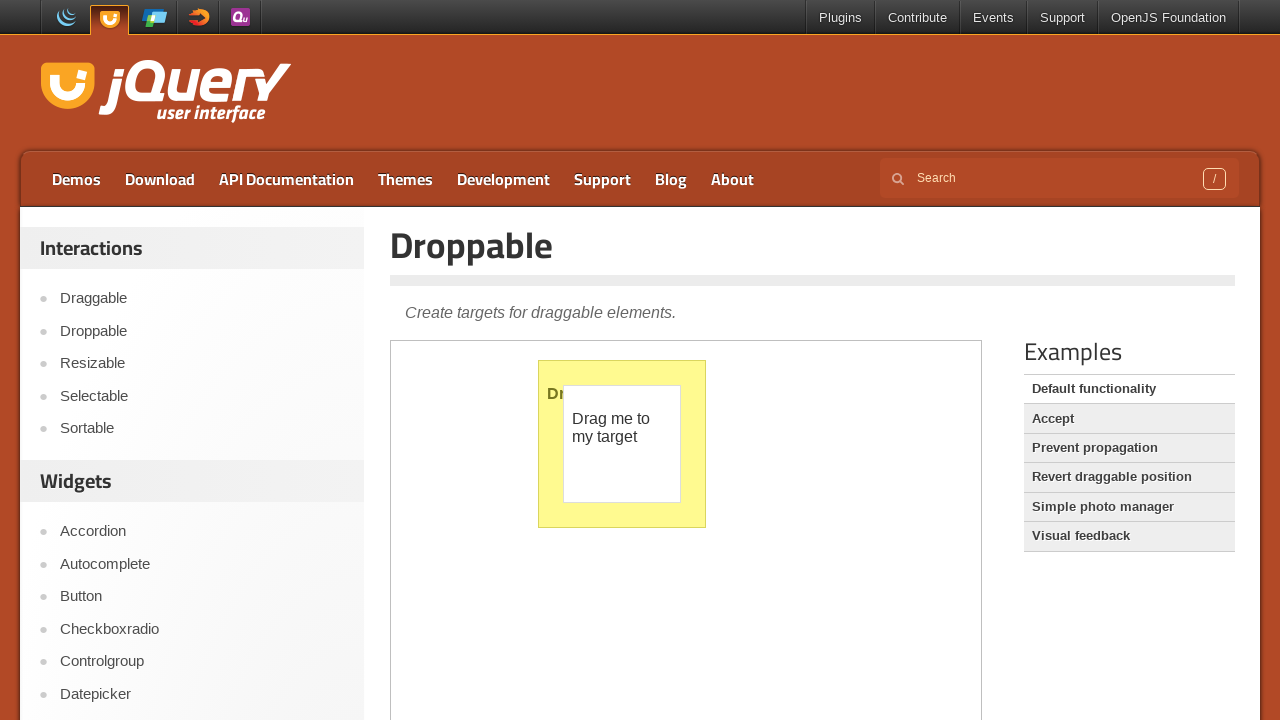

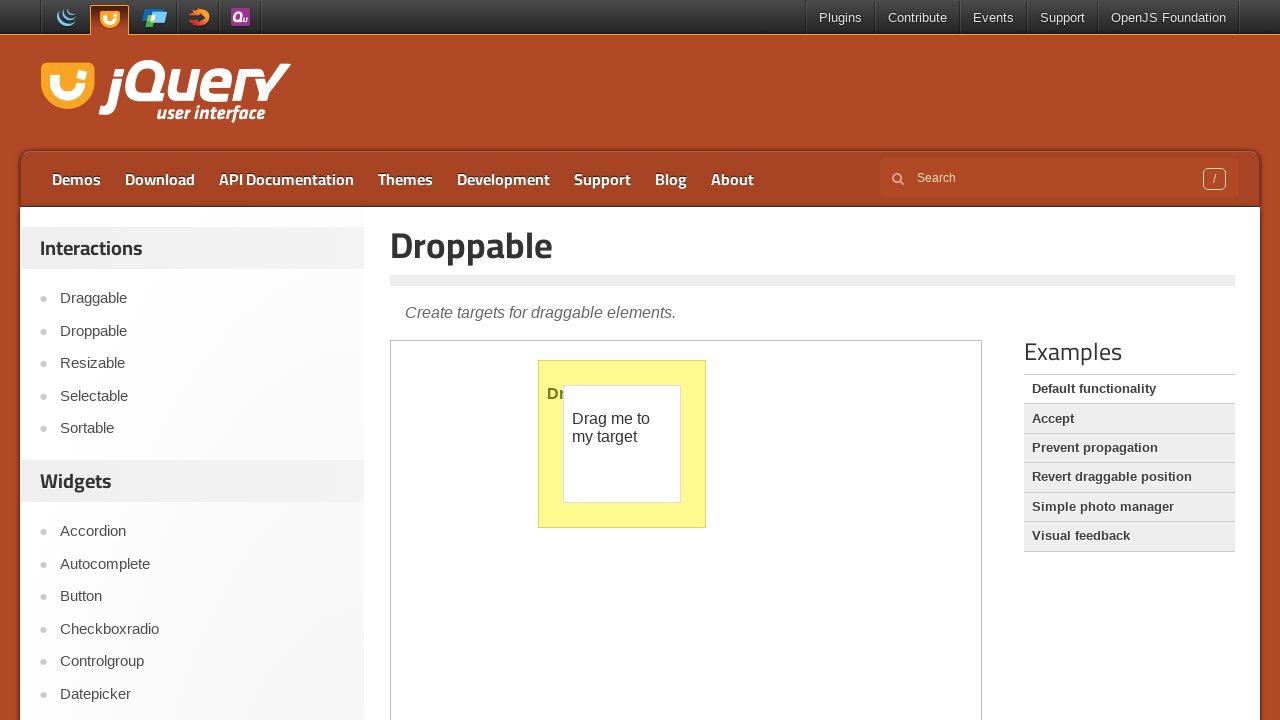